Tests that todo data persists after page reload

Starting URL: https://demo.playwright.dev/todomvc

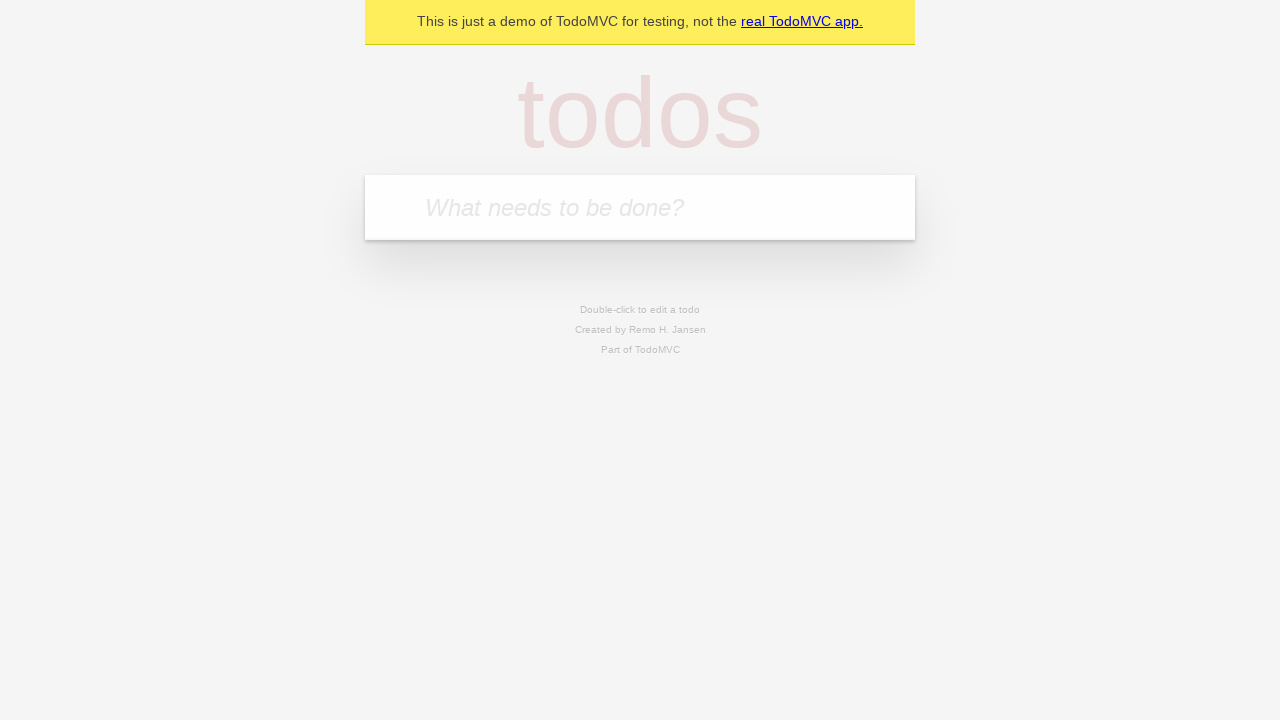

Filled new todo input with 'buy some cheese' on .new-todo
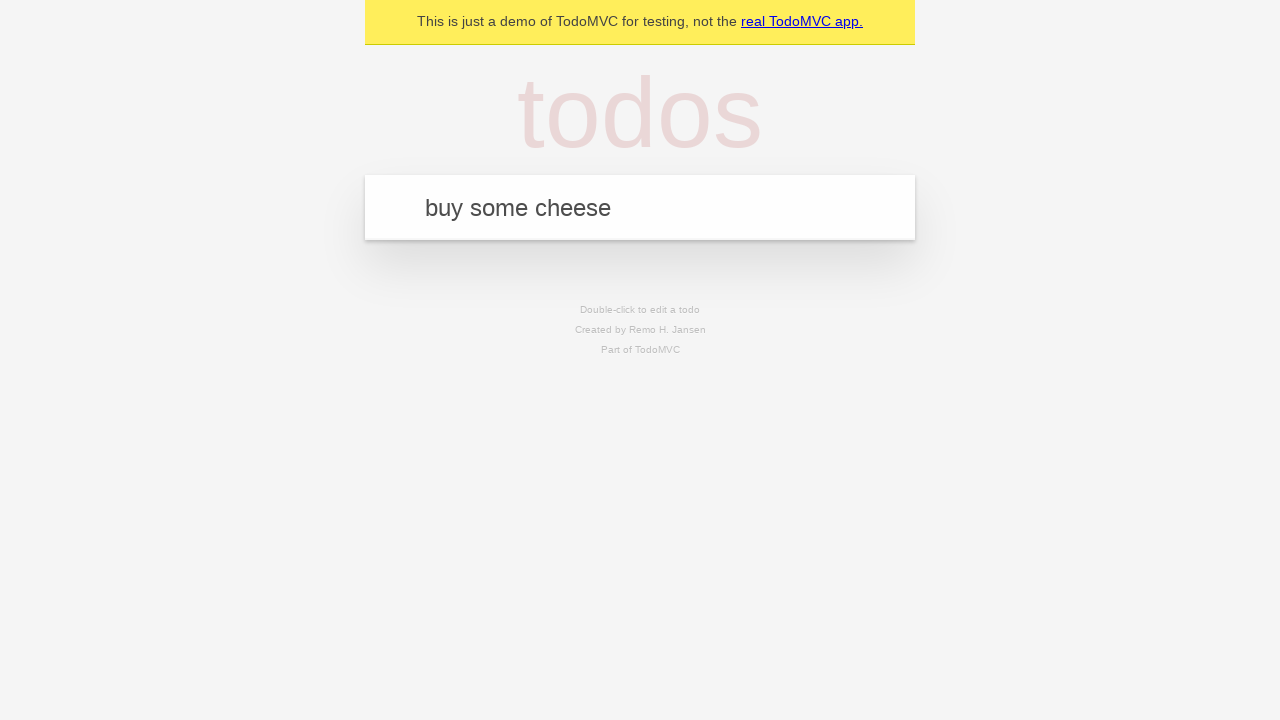

Pressed Enter to create first todo on .new-todo
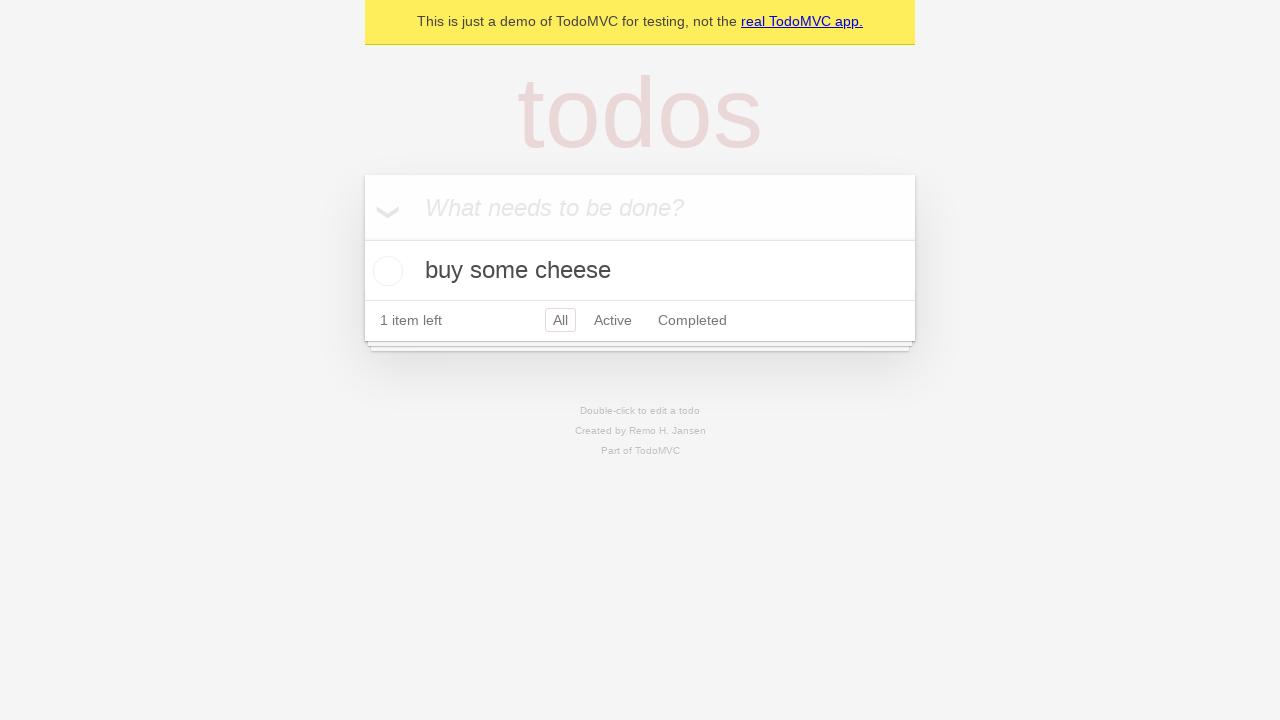

Filled new todo input with 'feed the cat' on .new-todo
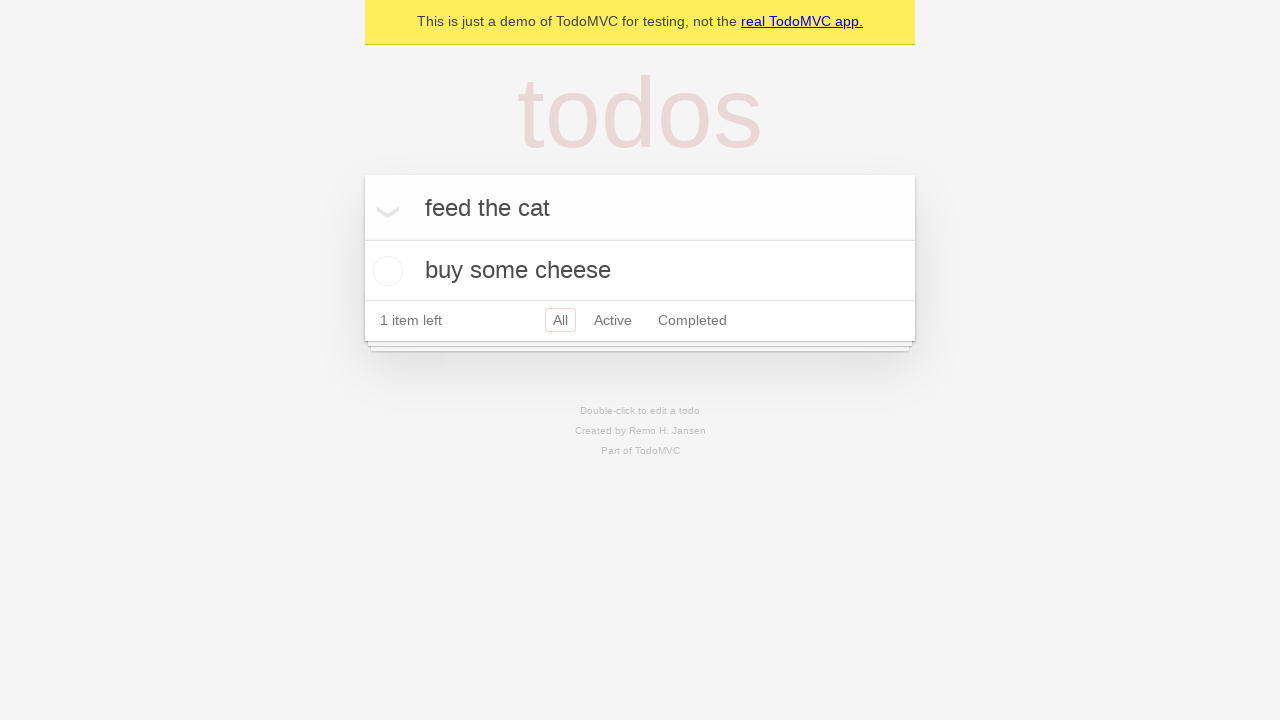

Pressed Enter to create second todo on .new-todo
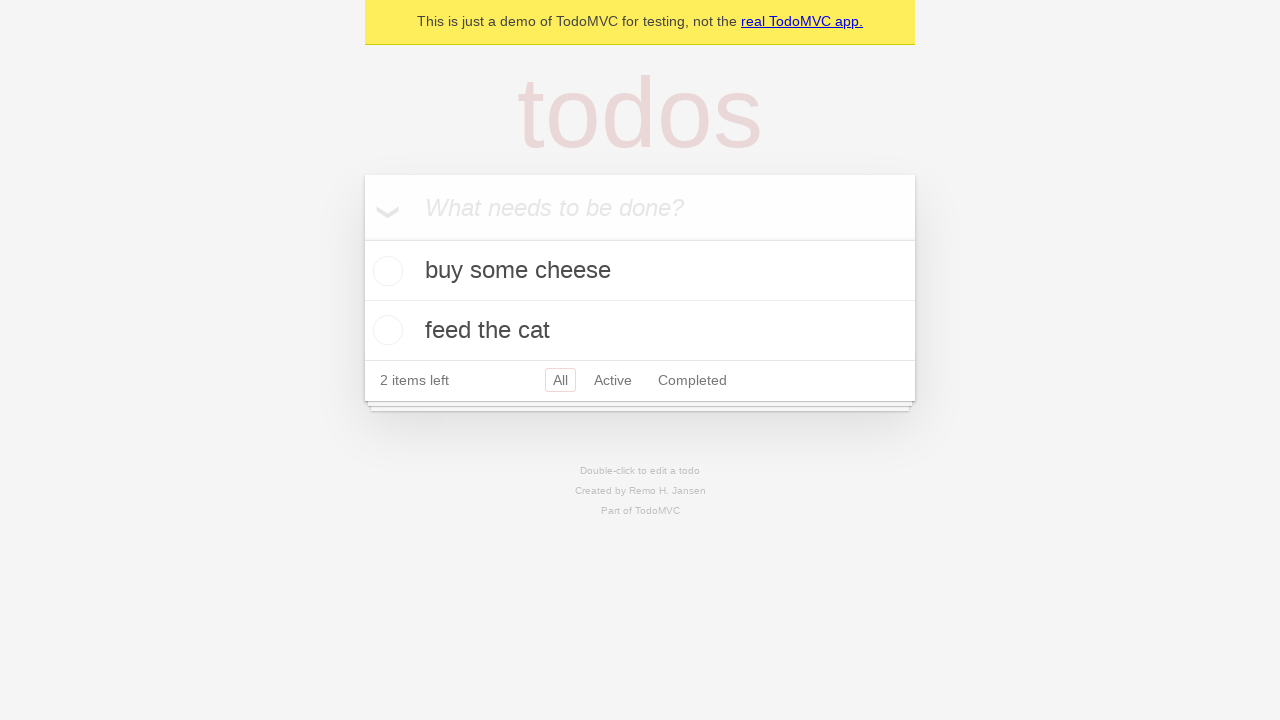

Checked the first todo item at (385, 271) on .todo-list li >> nth=0 >> .toggle
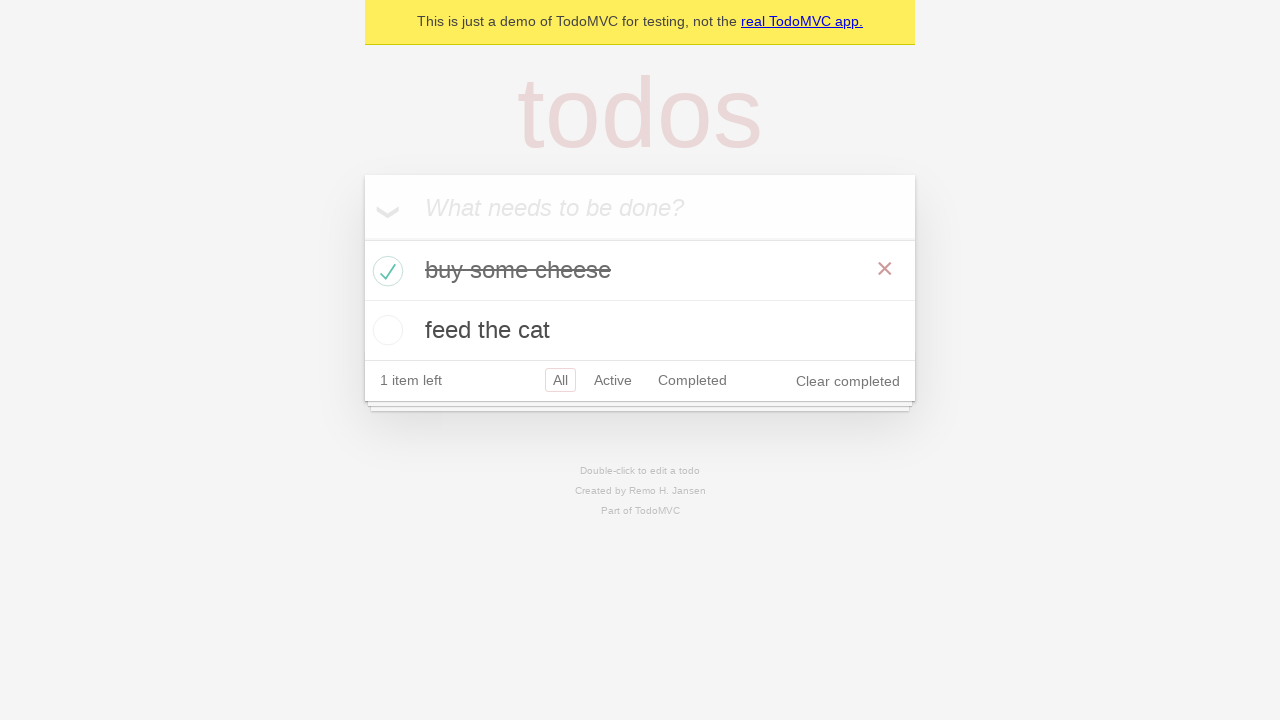

Reloaded the page to test data persistence
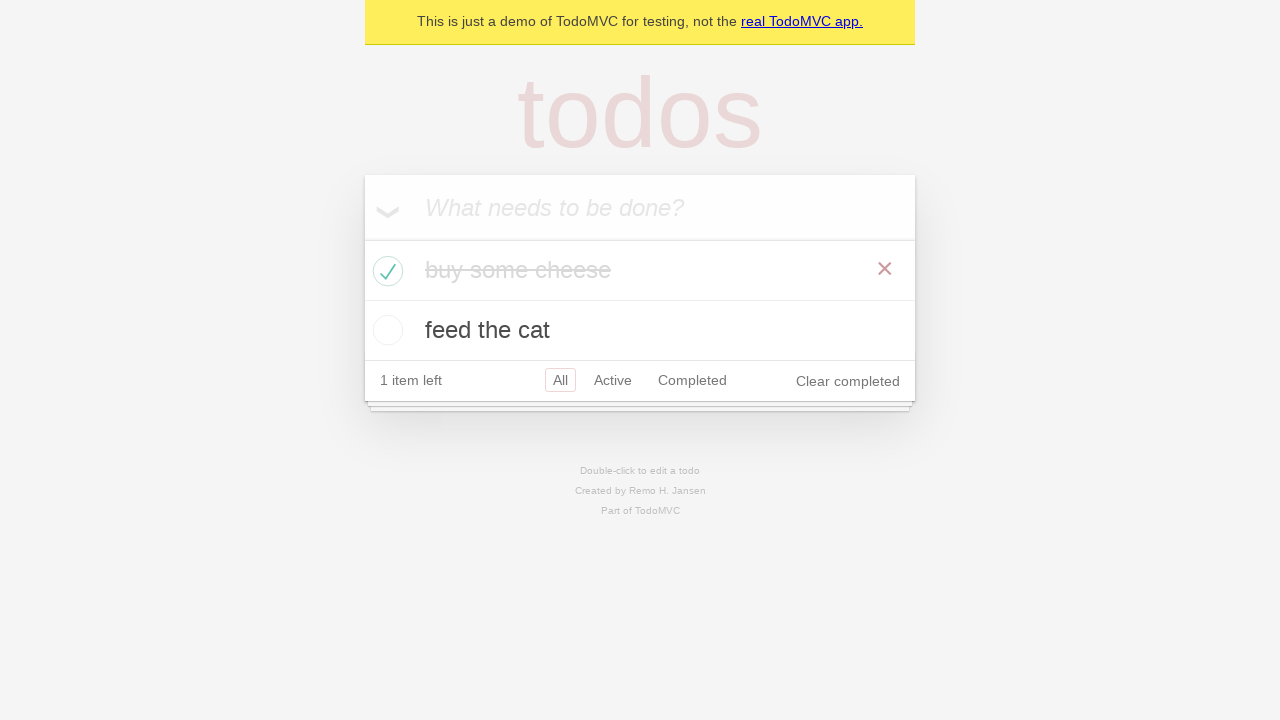

Todos loaded after page reload
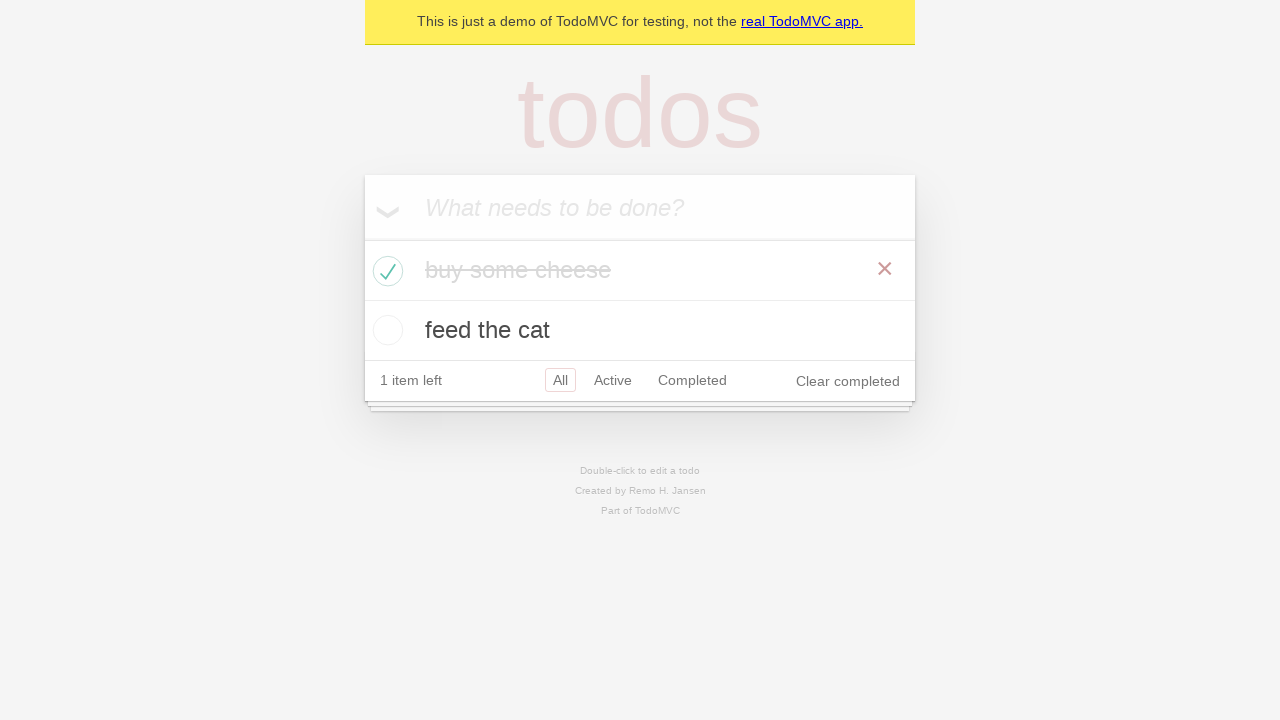

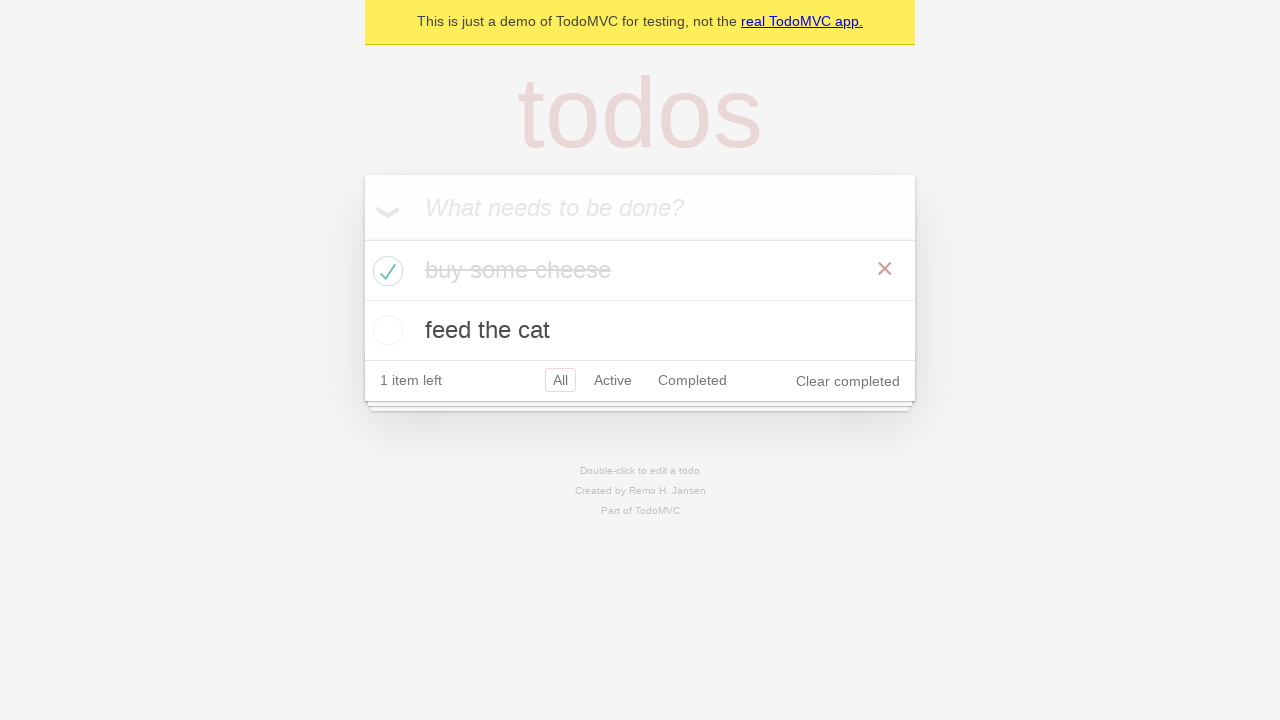